Opens a new tab, switches to it, reads content, and returns to the original tab

Starting URL: https://demoqa.com/browser-windows

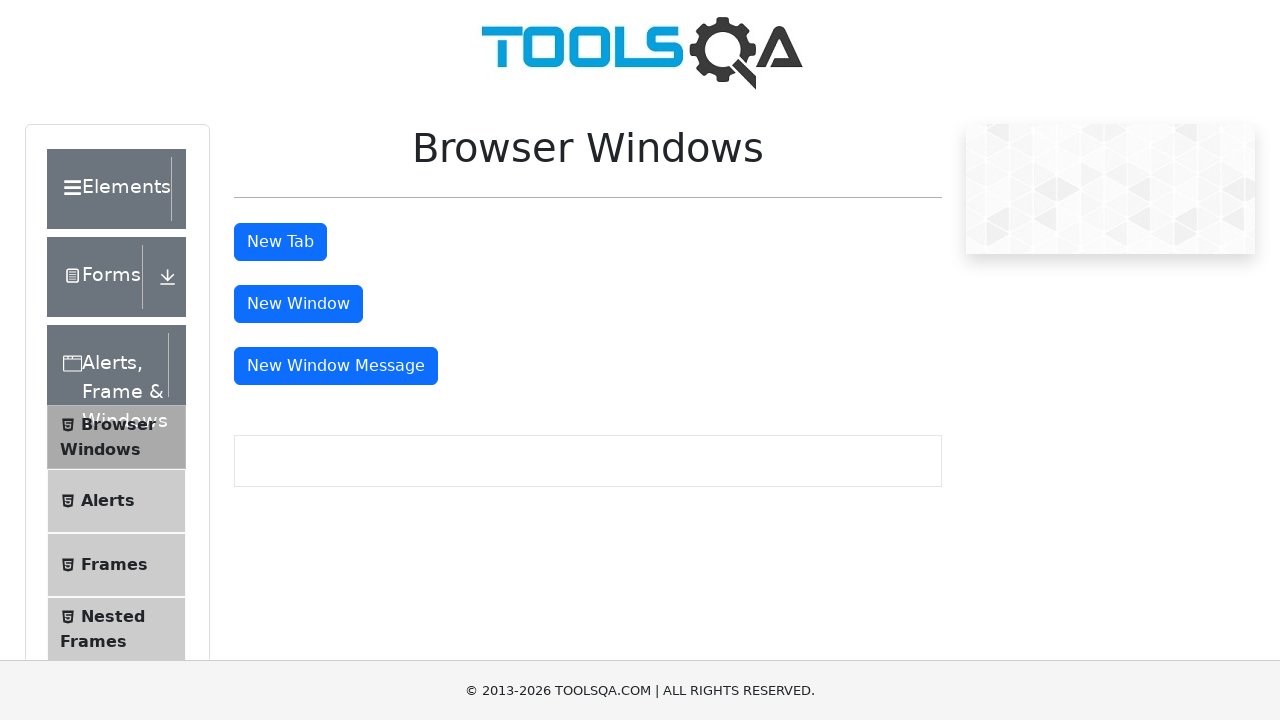

Clicked tab button to open new tab at (280, 242) on #tabButton
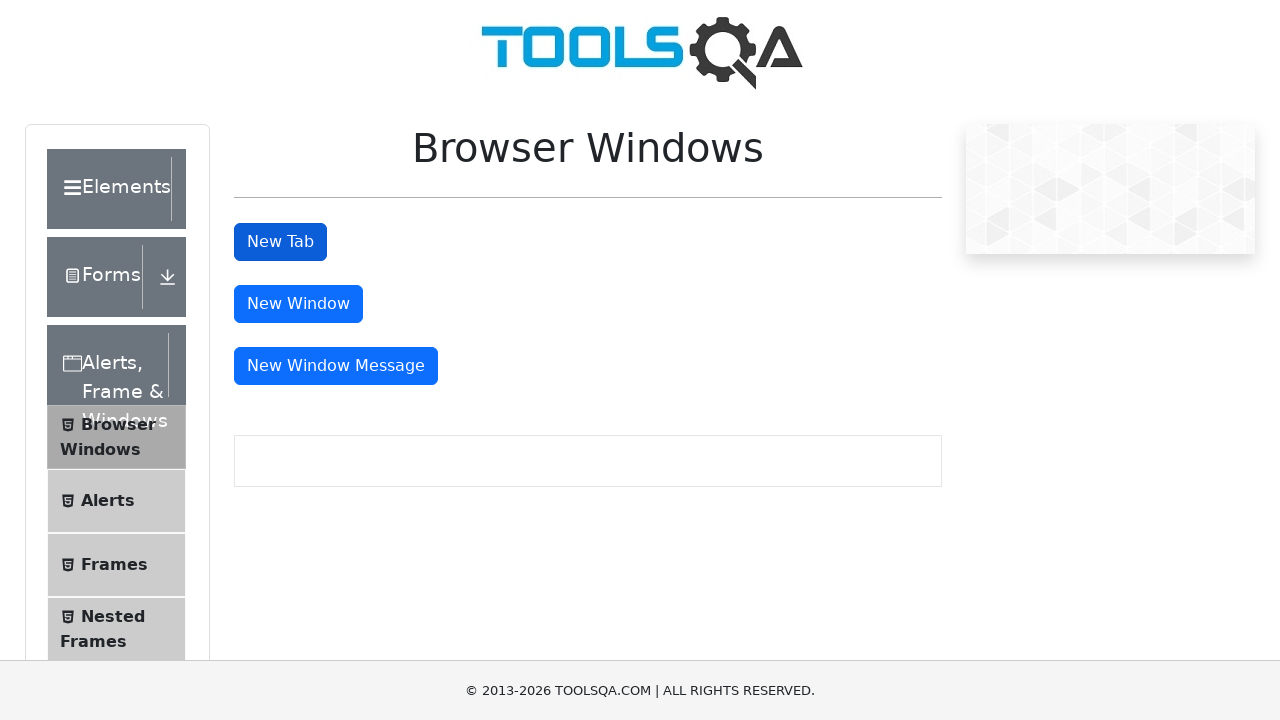

New tab opened and captured
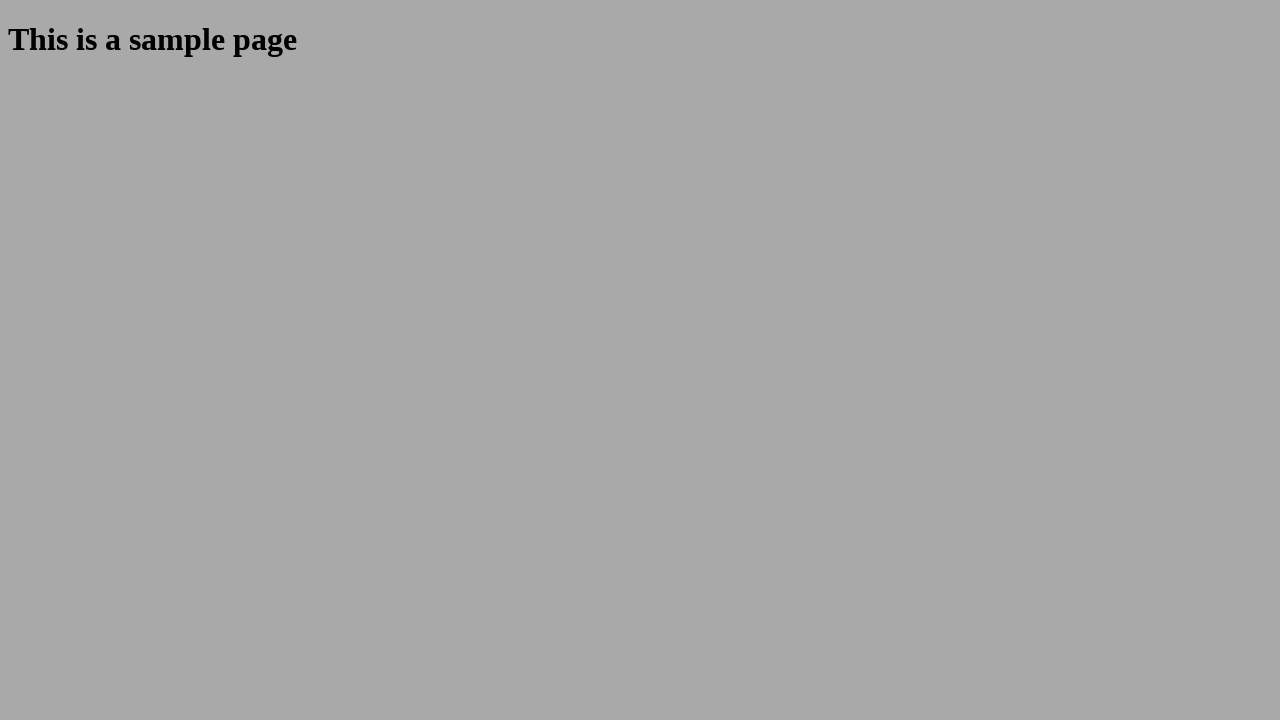

New page finished loading
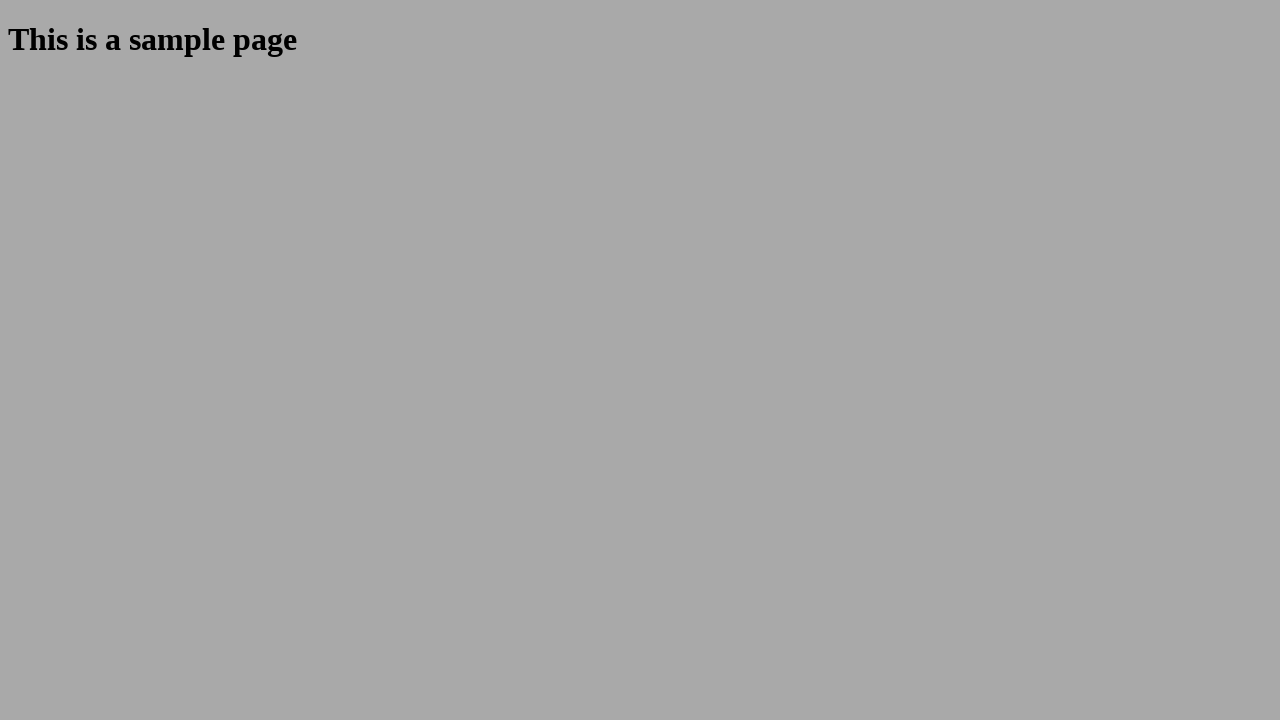

Retrieved heading text from new tab: 'This is a sample page'
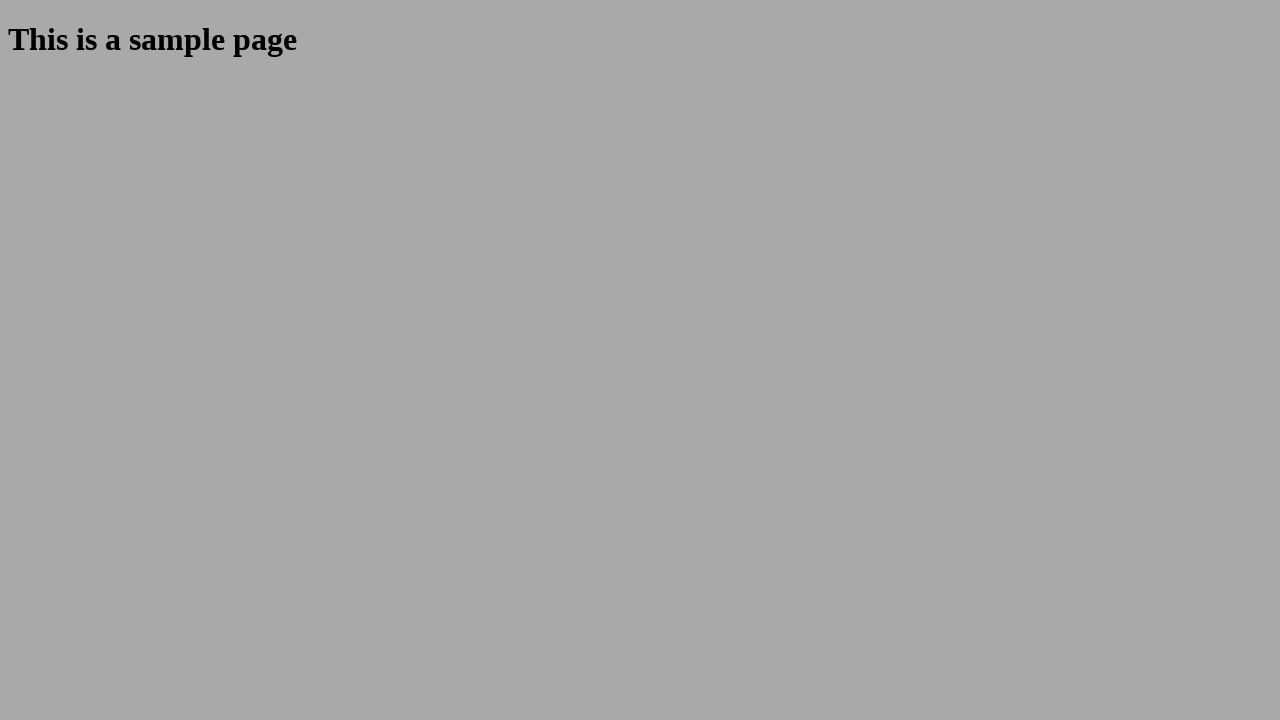

Closed new tab, returned to original tab
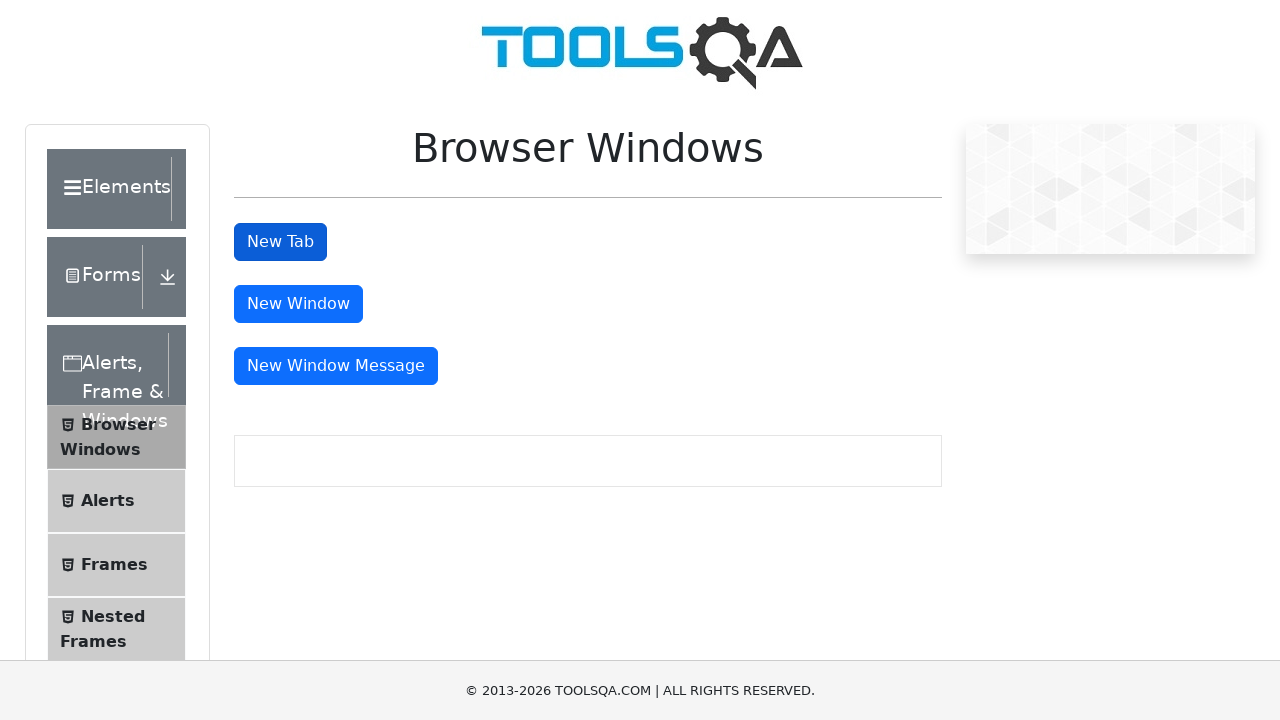

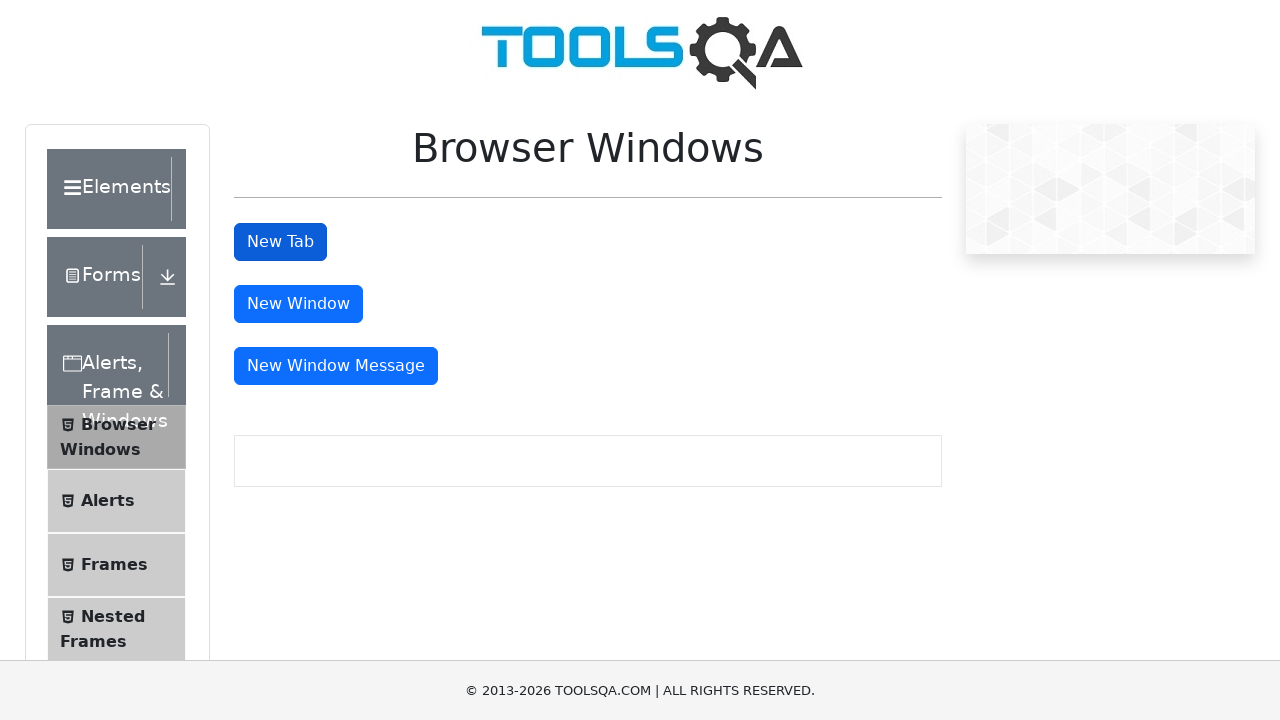